Tests table interaction functionality by counting table rows and columns, clicking an "Add Row" button, and filling in data in the newly added row cells with book information.

Starting URL: https://training-support.net/webelements/tables

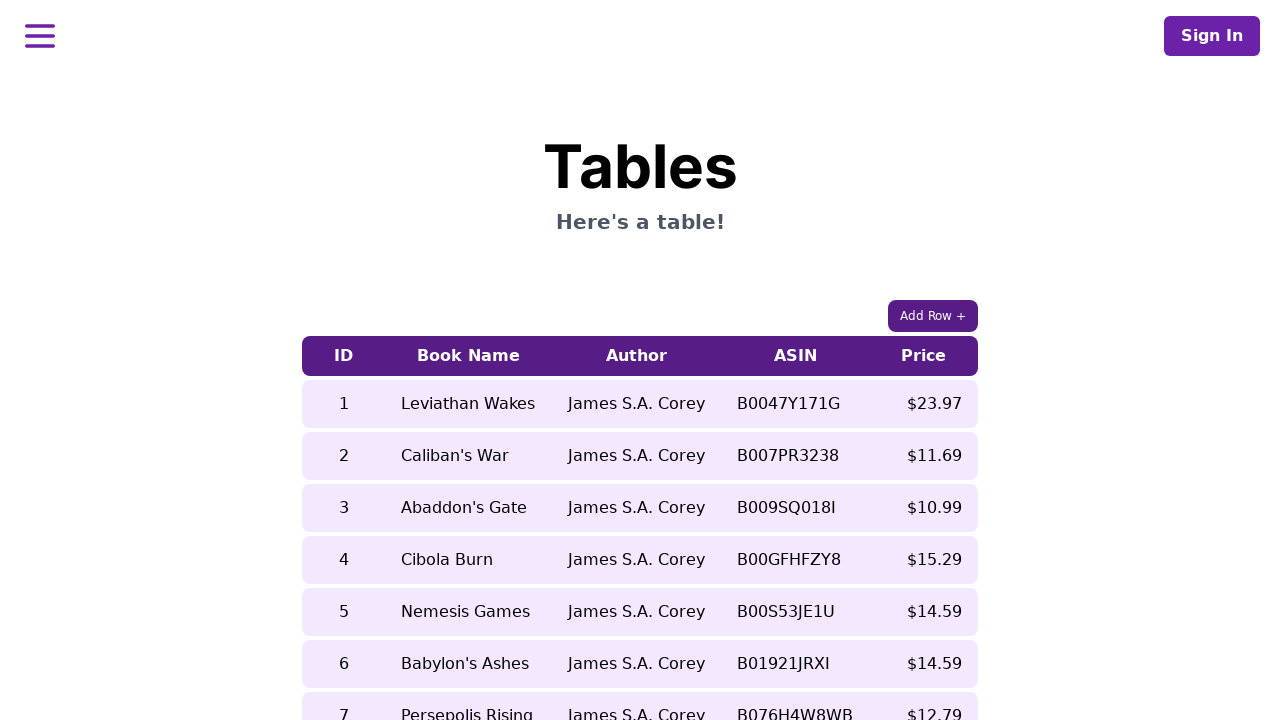

Table loaded and tbody rows are visible
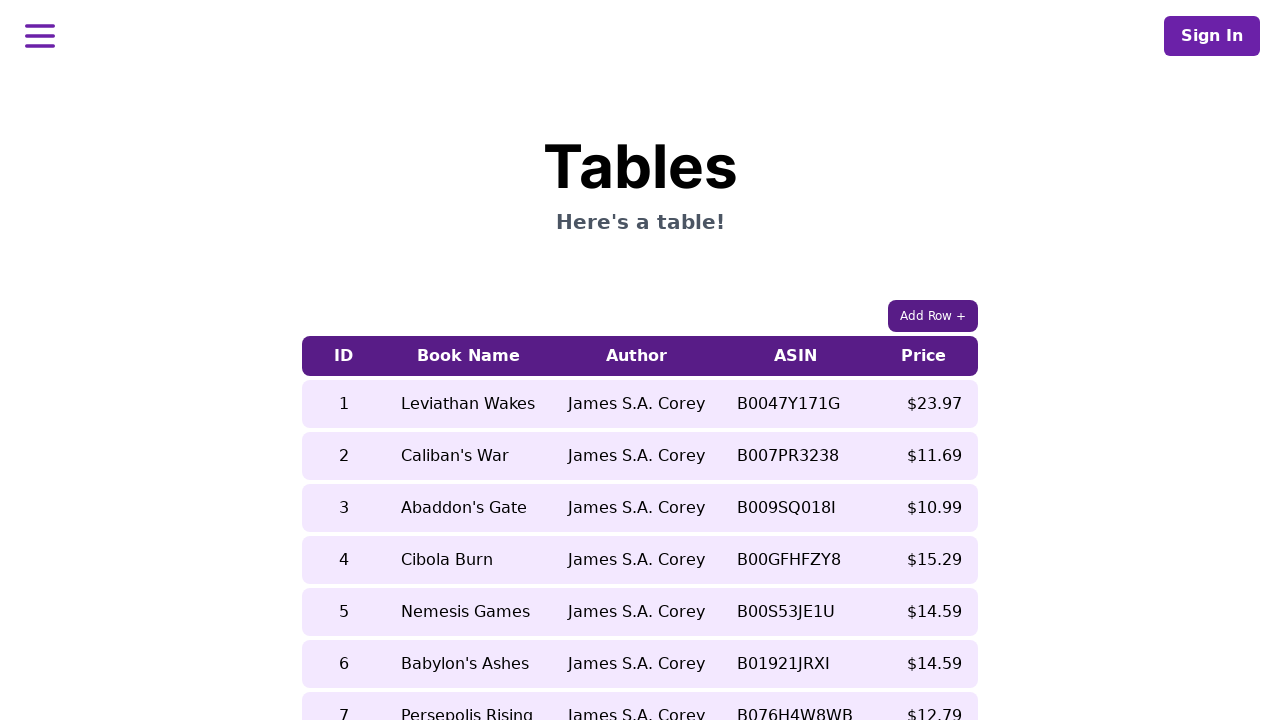

Clicked 'Add Row +' button at (933, 316) on xpath=//button[text()='Add Row +']
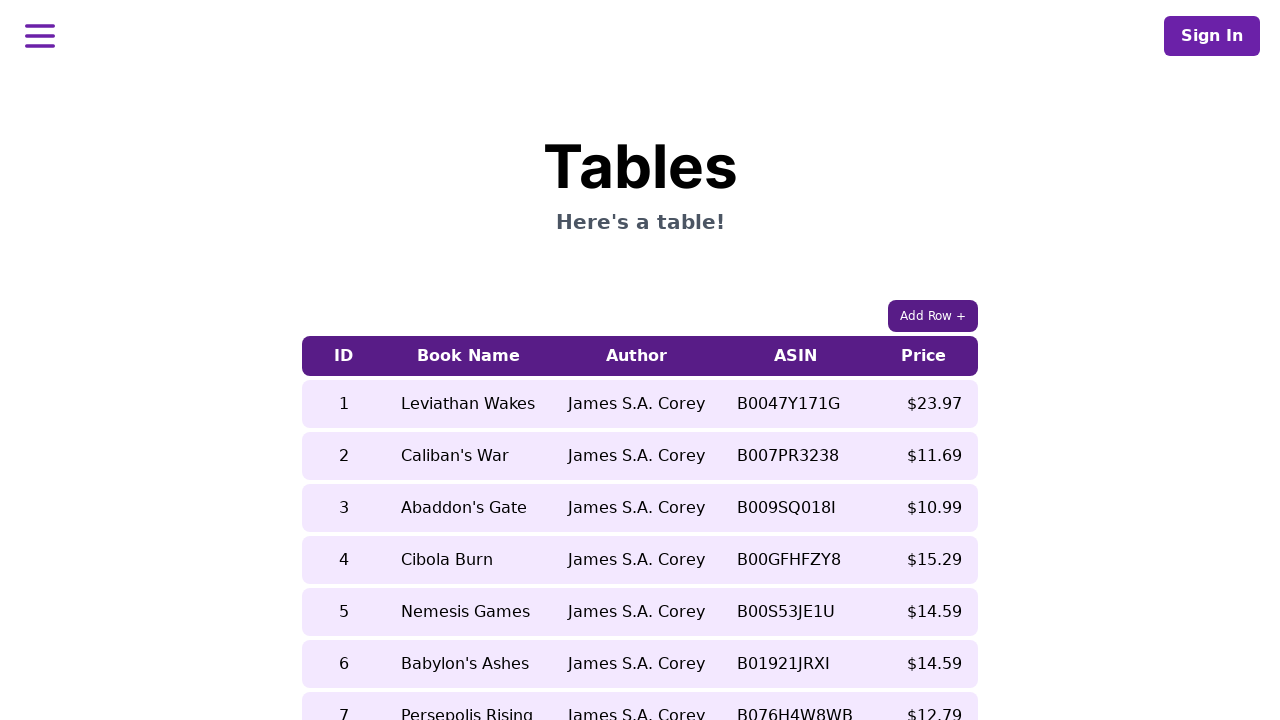

Waited 500ms for new row to be added
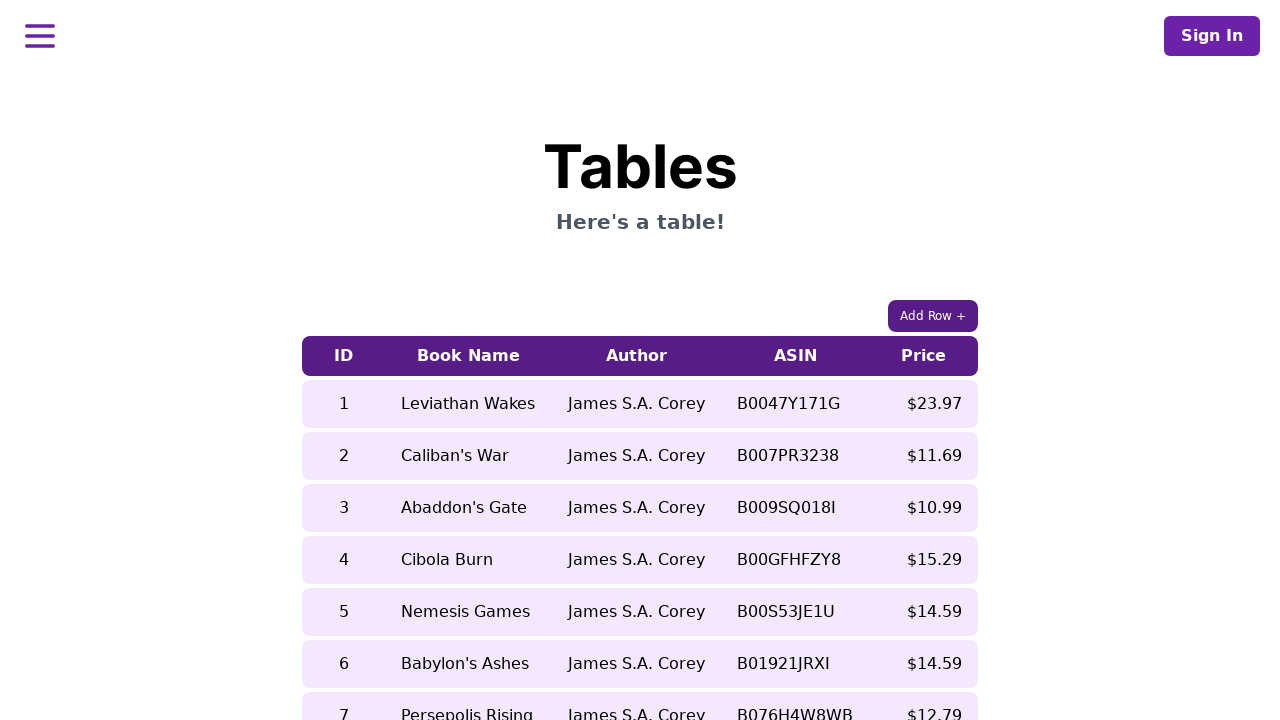

Clicked cell 1 in the new row at (344, 640) on //table/tbody/tr[last()]/td[1]
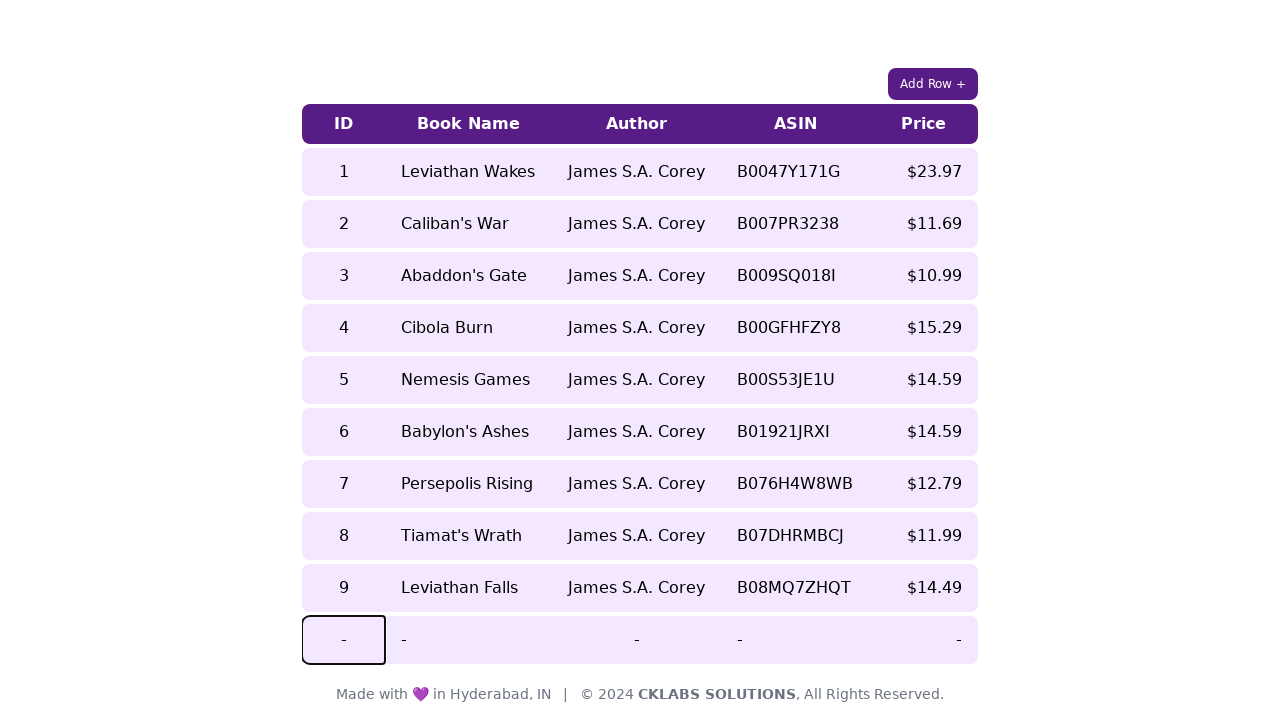

Filled cell 1 with '10' on //table/tbody/tr[last()]/td[1]
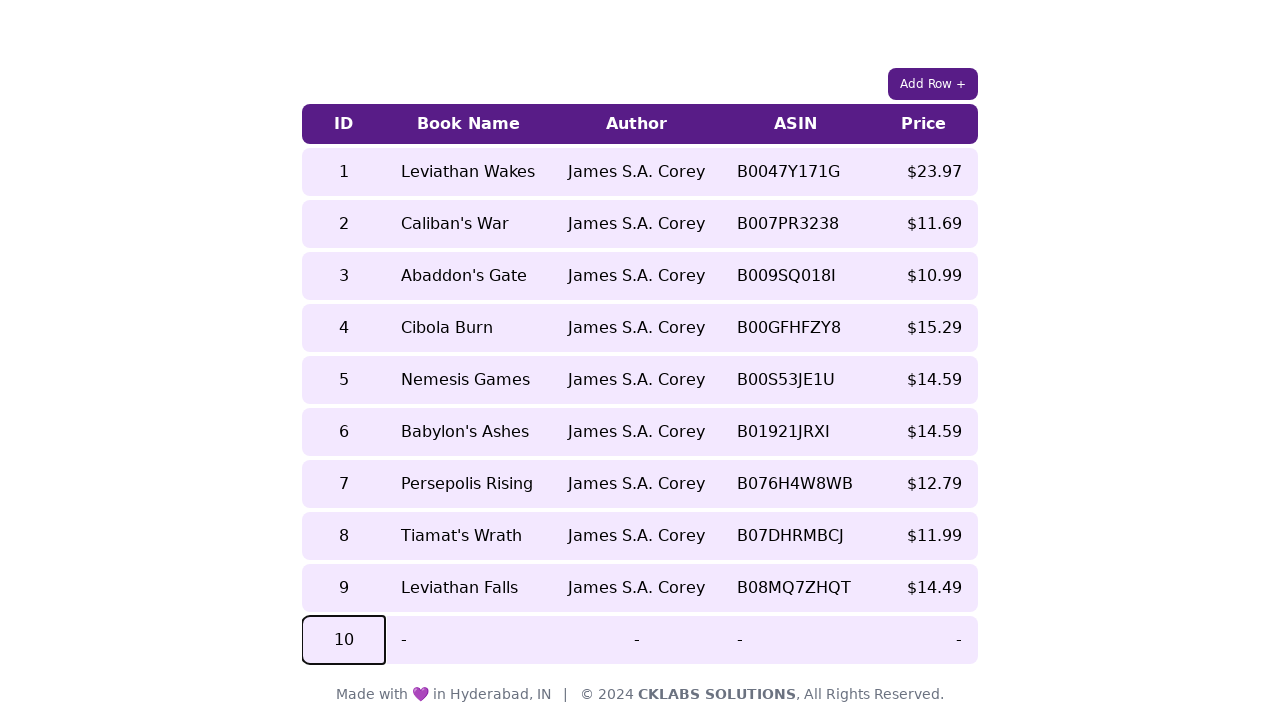

Clicked cell 2 in the new row at (468, 640) on //table/tbody/tr[last()]/td[2]
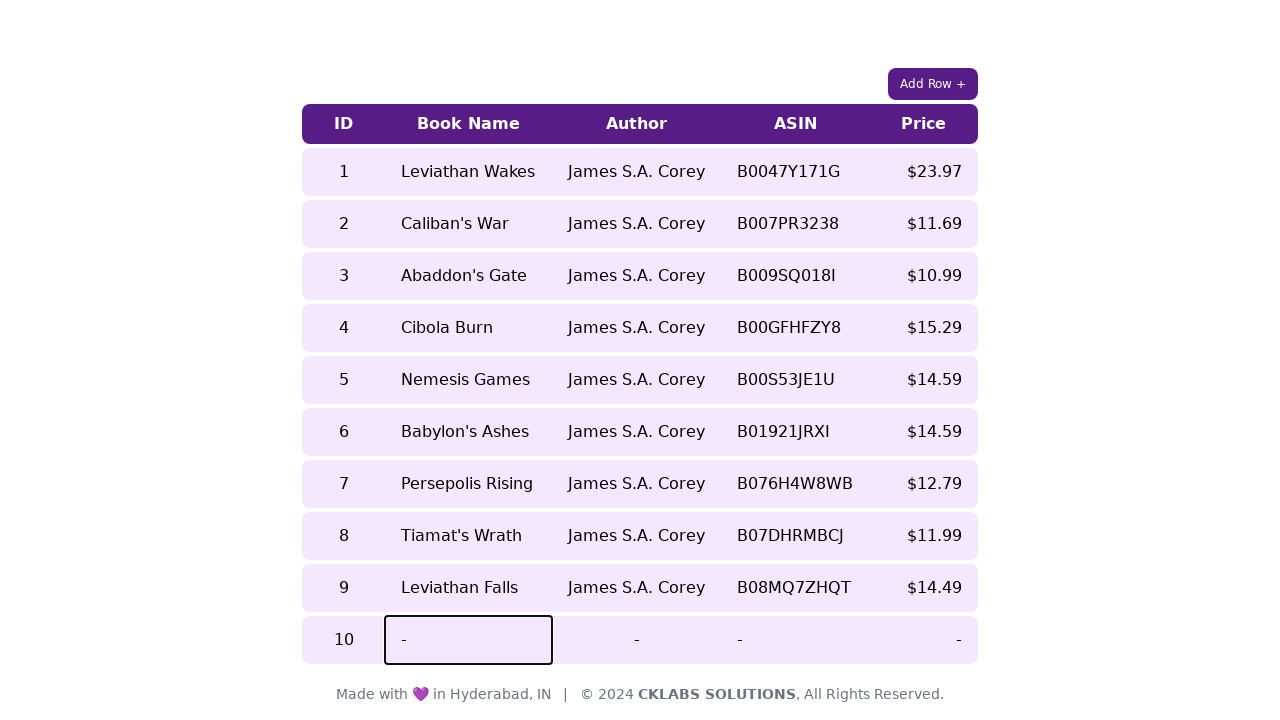

Filled cell 2 with 'hover car racer' on //table/tbody/tr[last()]/td[2]
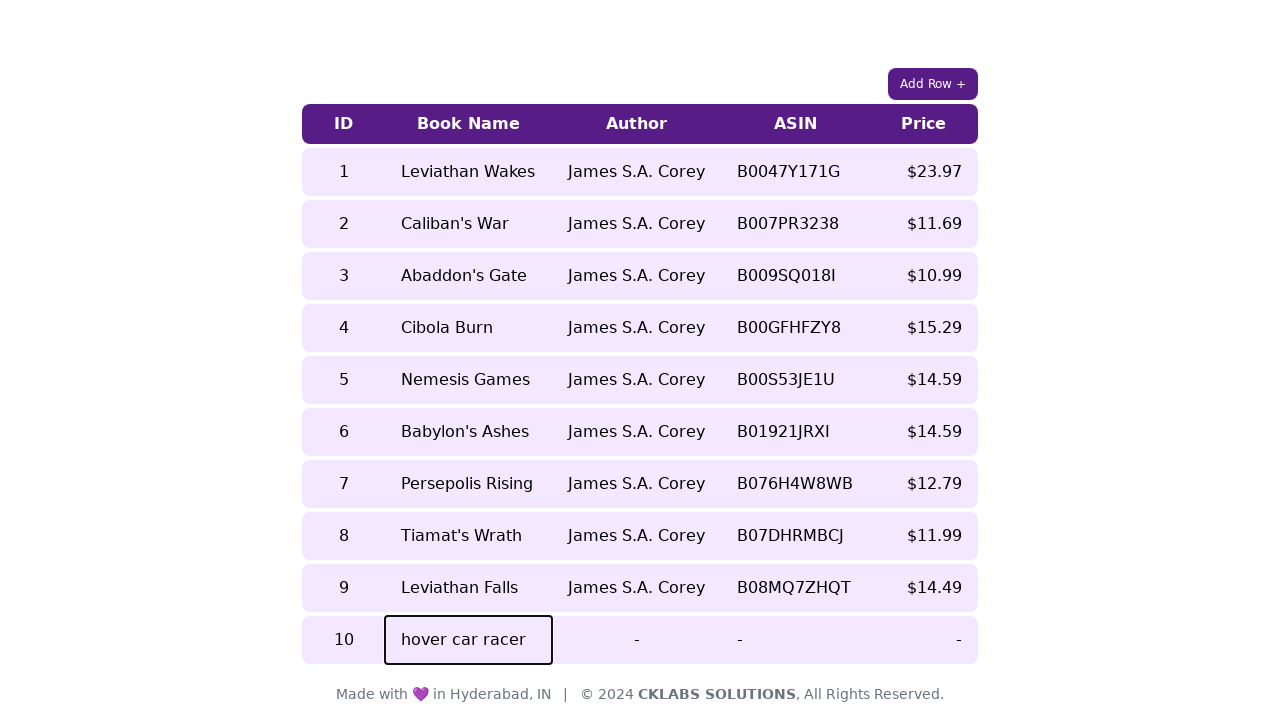

Clicked cell 3 in the new row at (636, 640) on //table/tbody/tr[last()]/td[3]
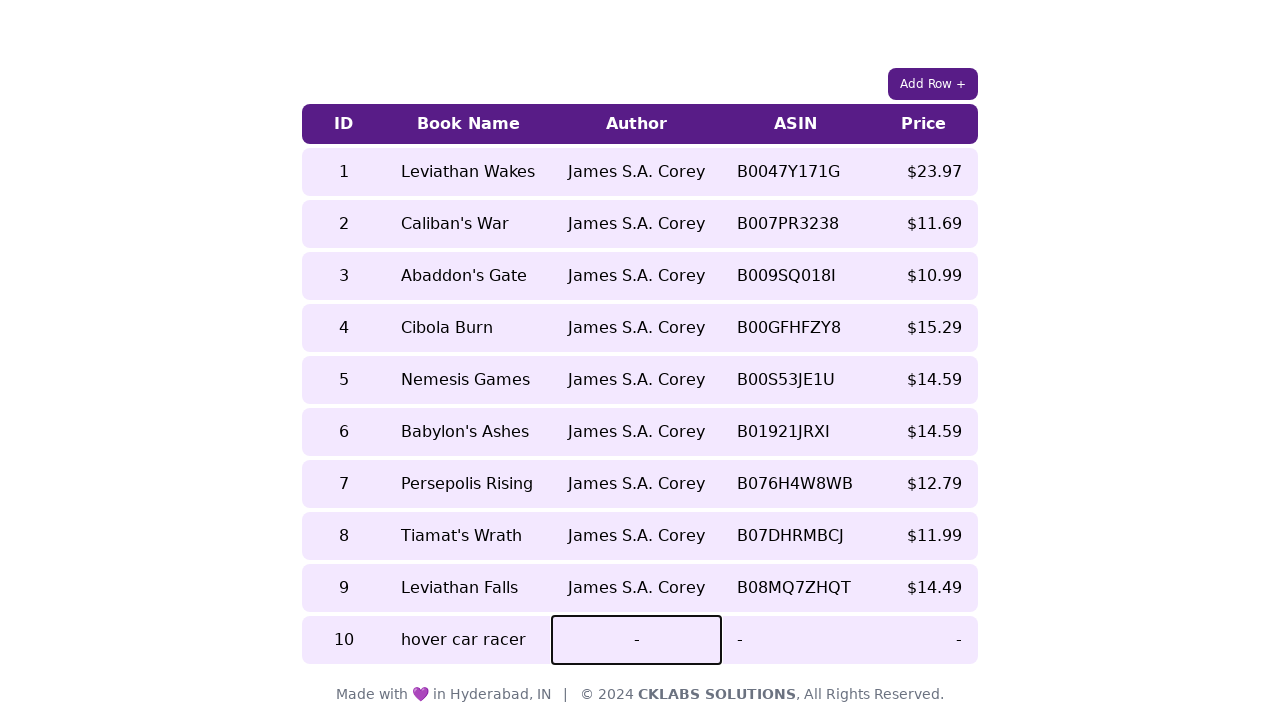

Filled cell 3 with 'matthew Reilly' on //table/tbody/tr[last()]/td[3]
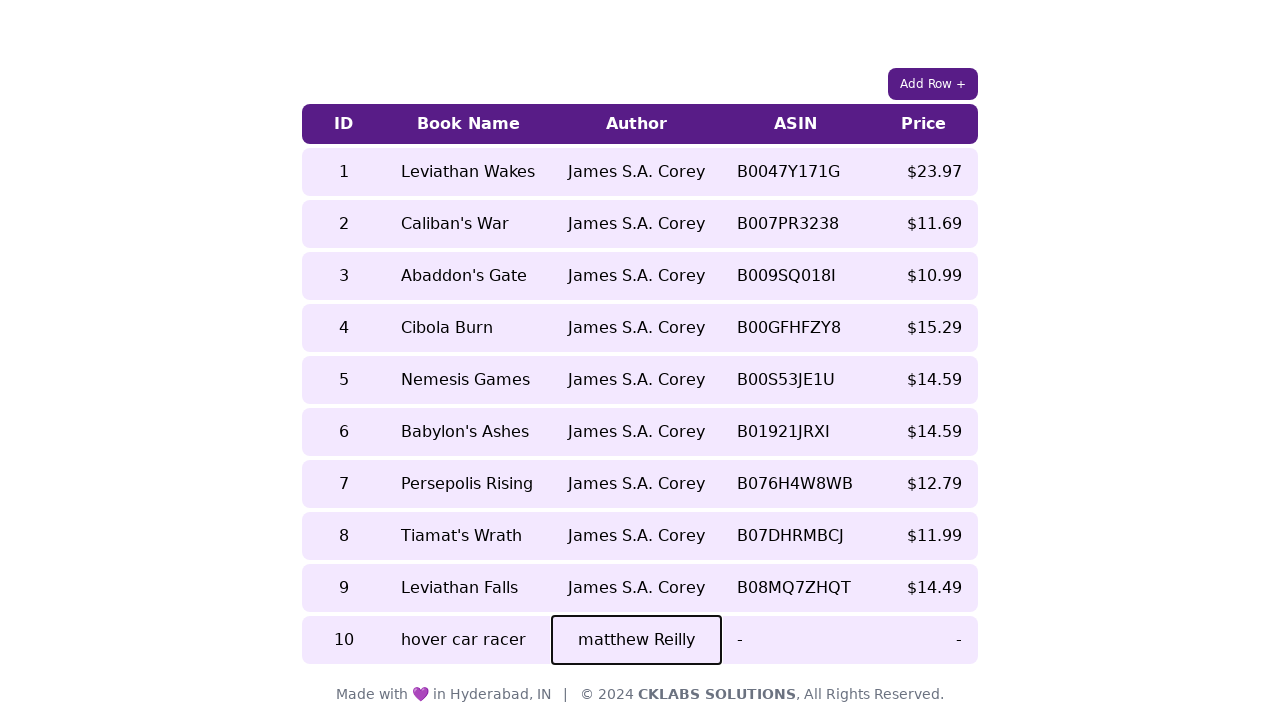

Clicked cell 4 in the new row at (795, 640) on //table/tbody/tr[last()]/td[4]
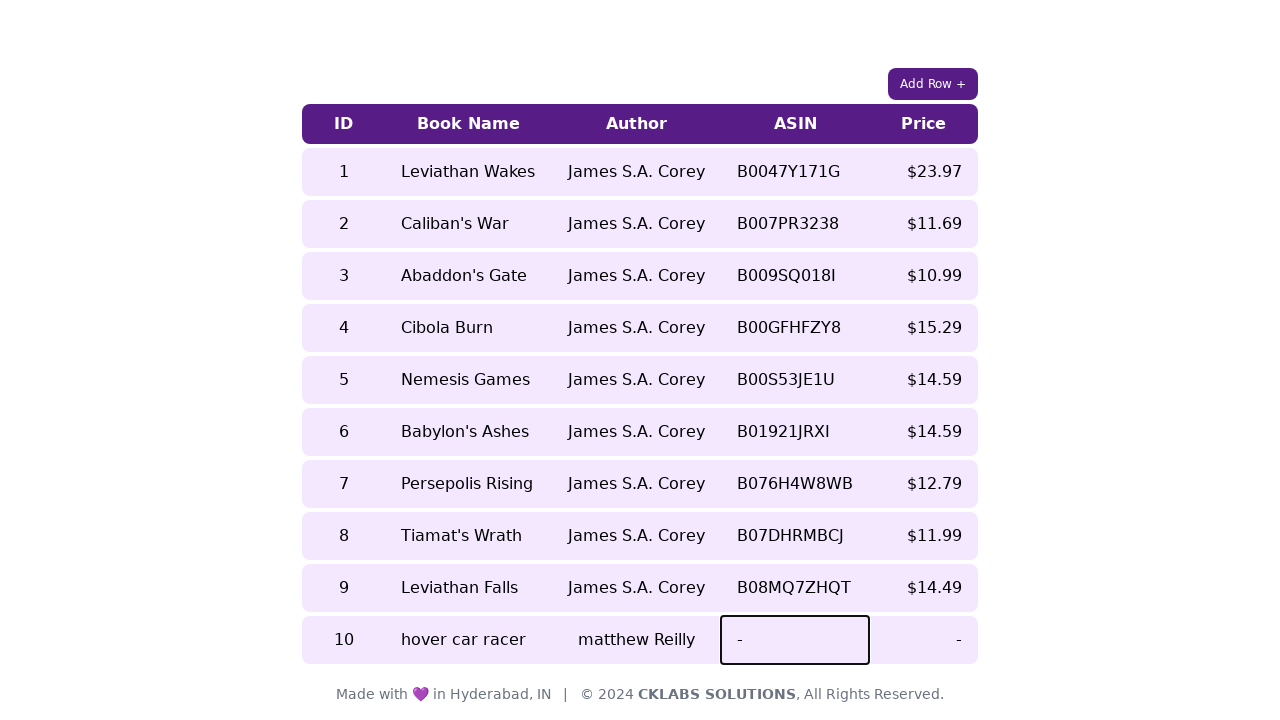

Filled cell 4 with '0908753269' on //table/tbody/tr[last()]/td[4]
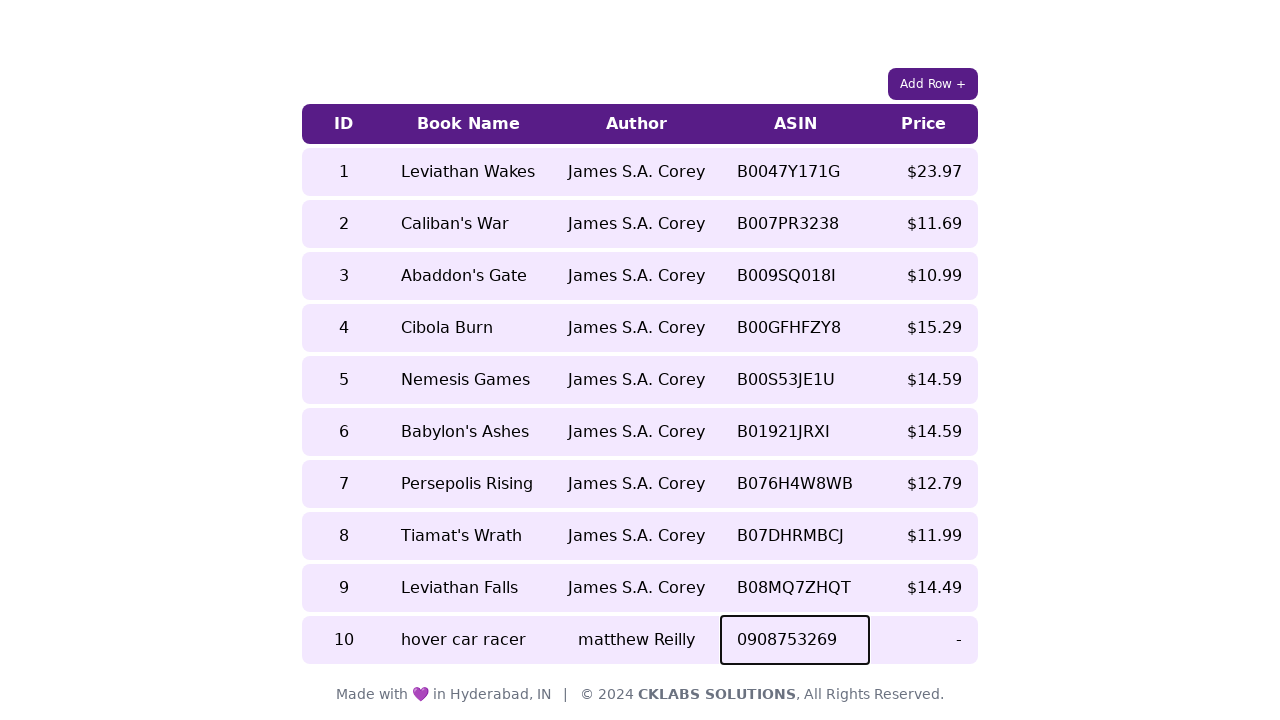

Clicked cell 5 in the new row at (924, 640) on //table/tbody/tr[last()]/td[5]
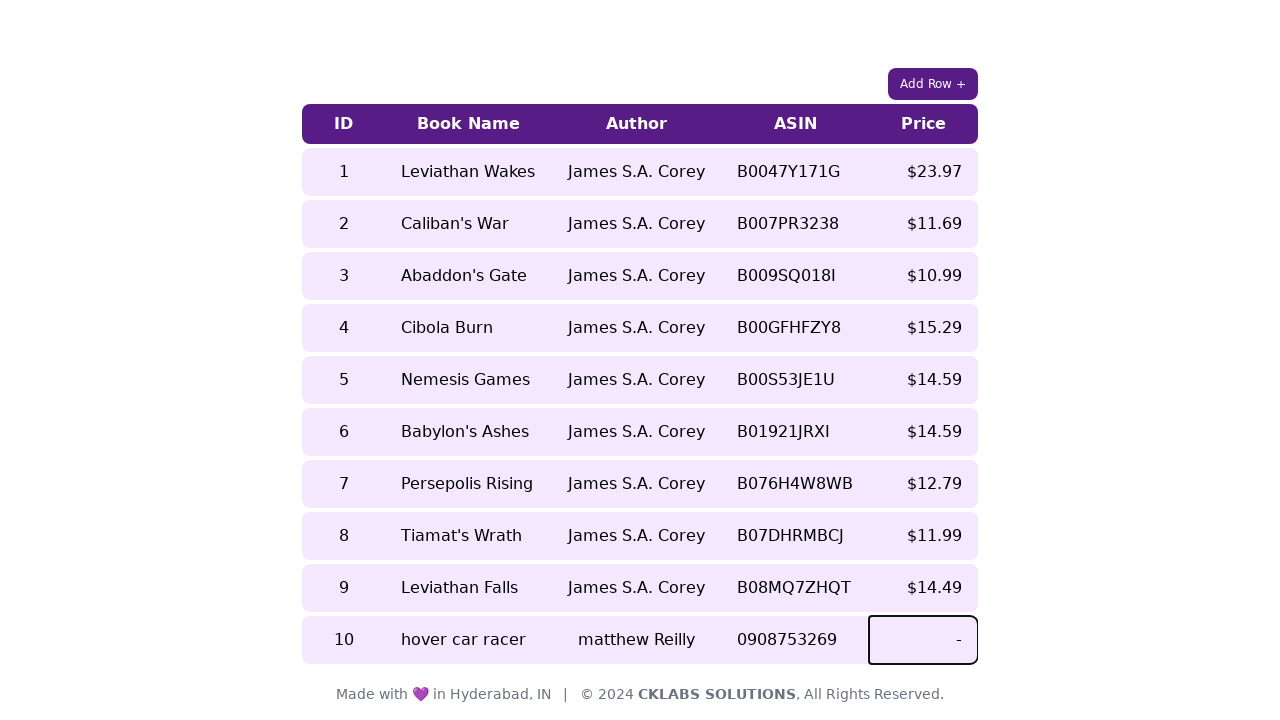

Filled cell 5 with '$7.99' on //table/tbody/tr[last()]/td[5]
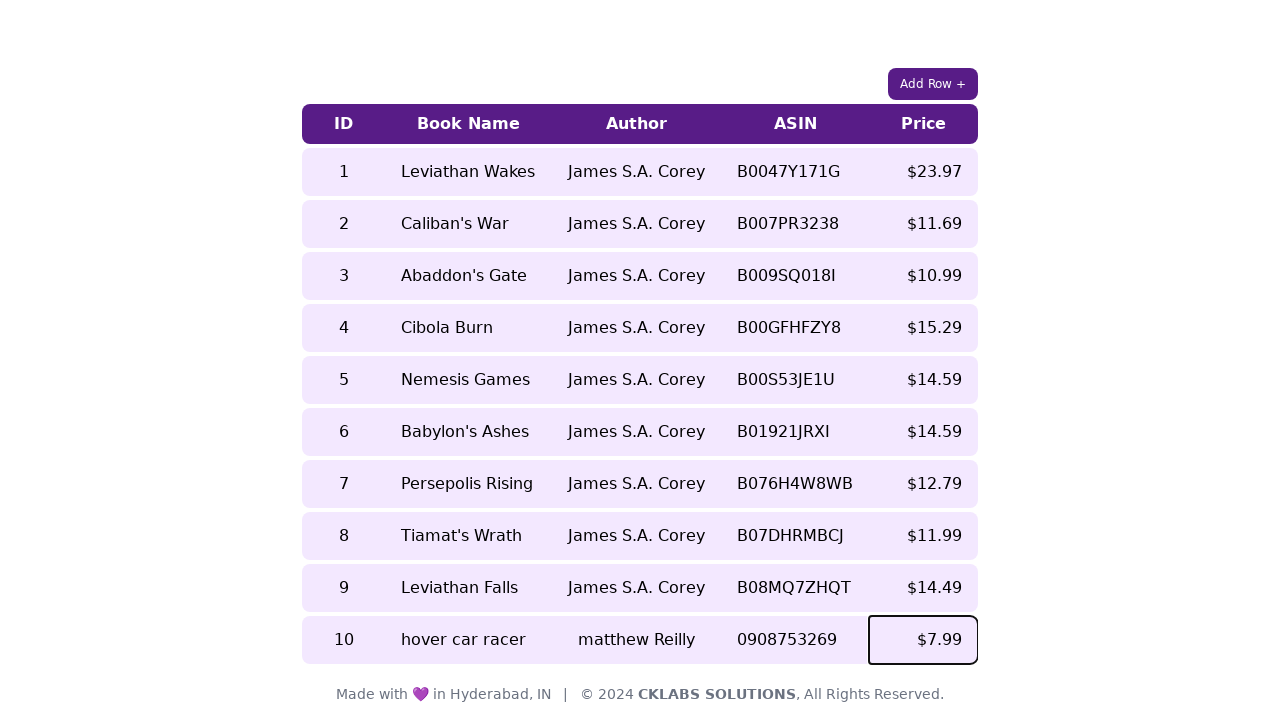

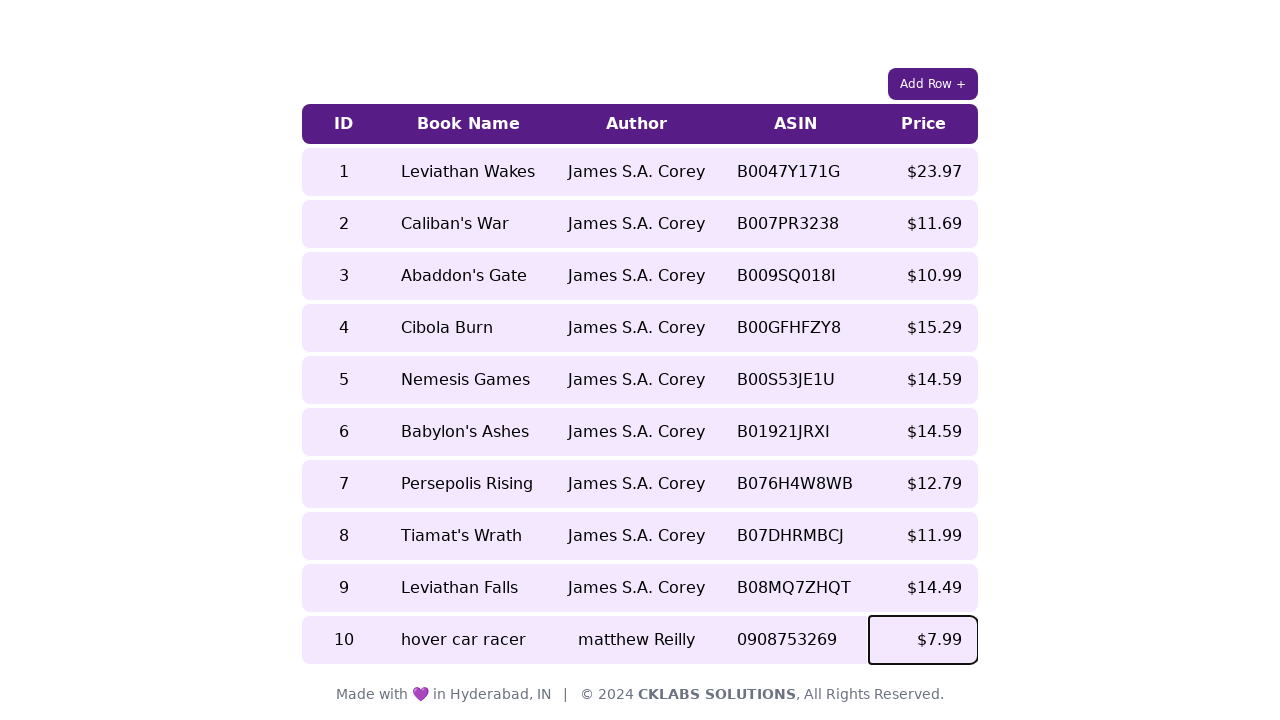